Navigates to YouTube homepage, maximizes the window, and retrieves the page title

Starting URL: https://youtube.com/

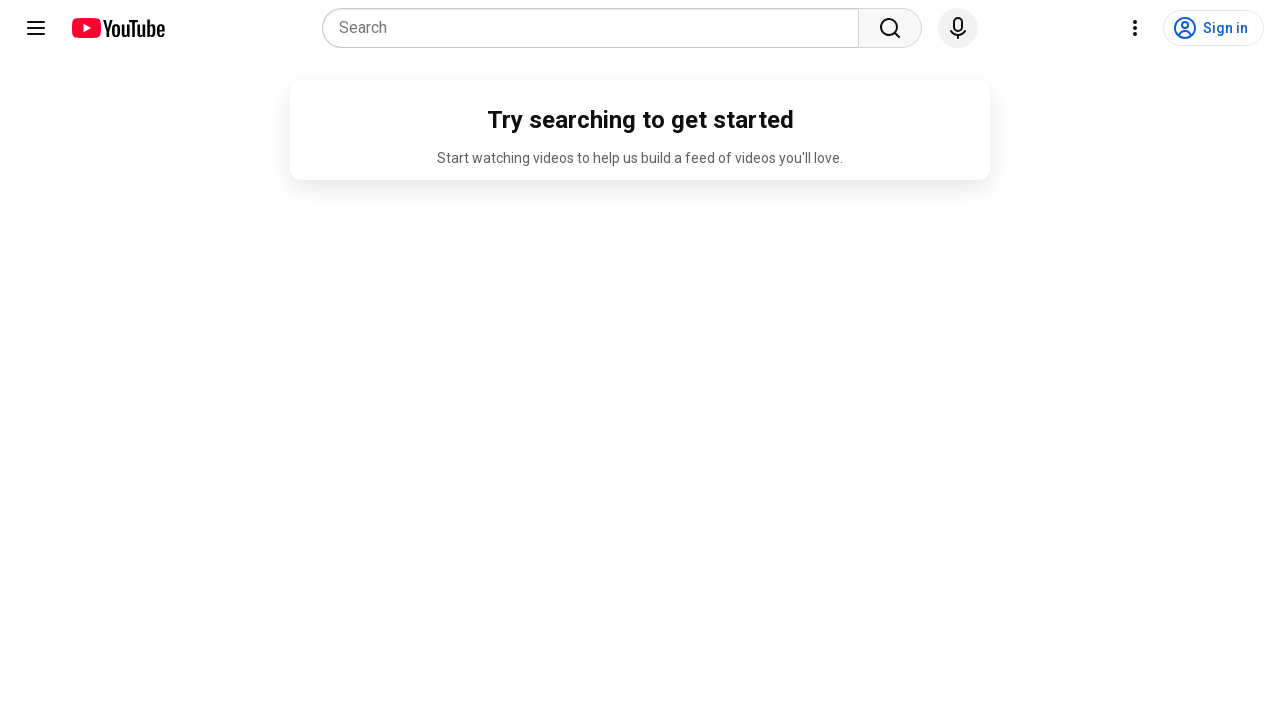

Navigated to YouTube homepage
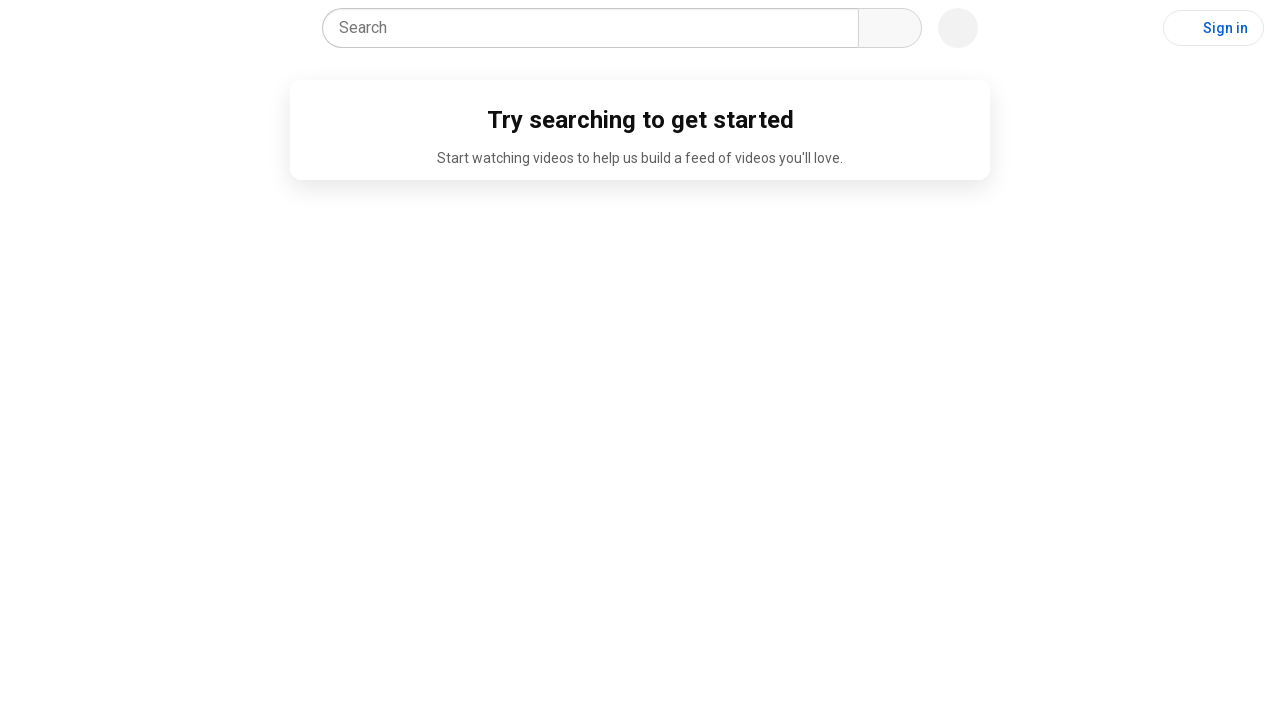

Maximized browser window to 1920x1080
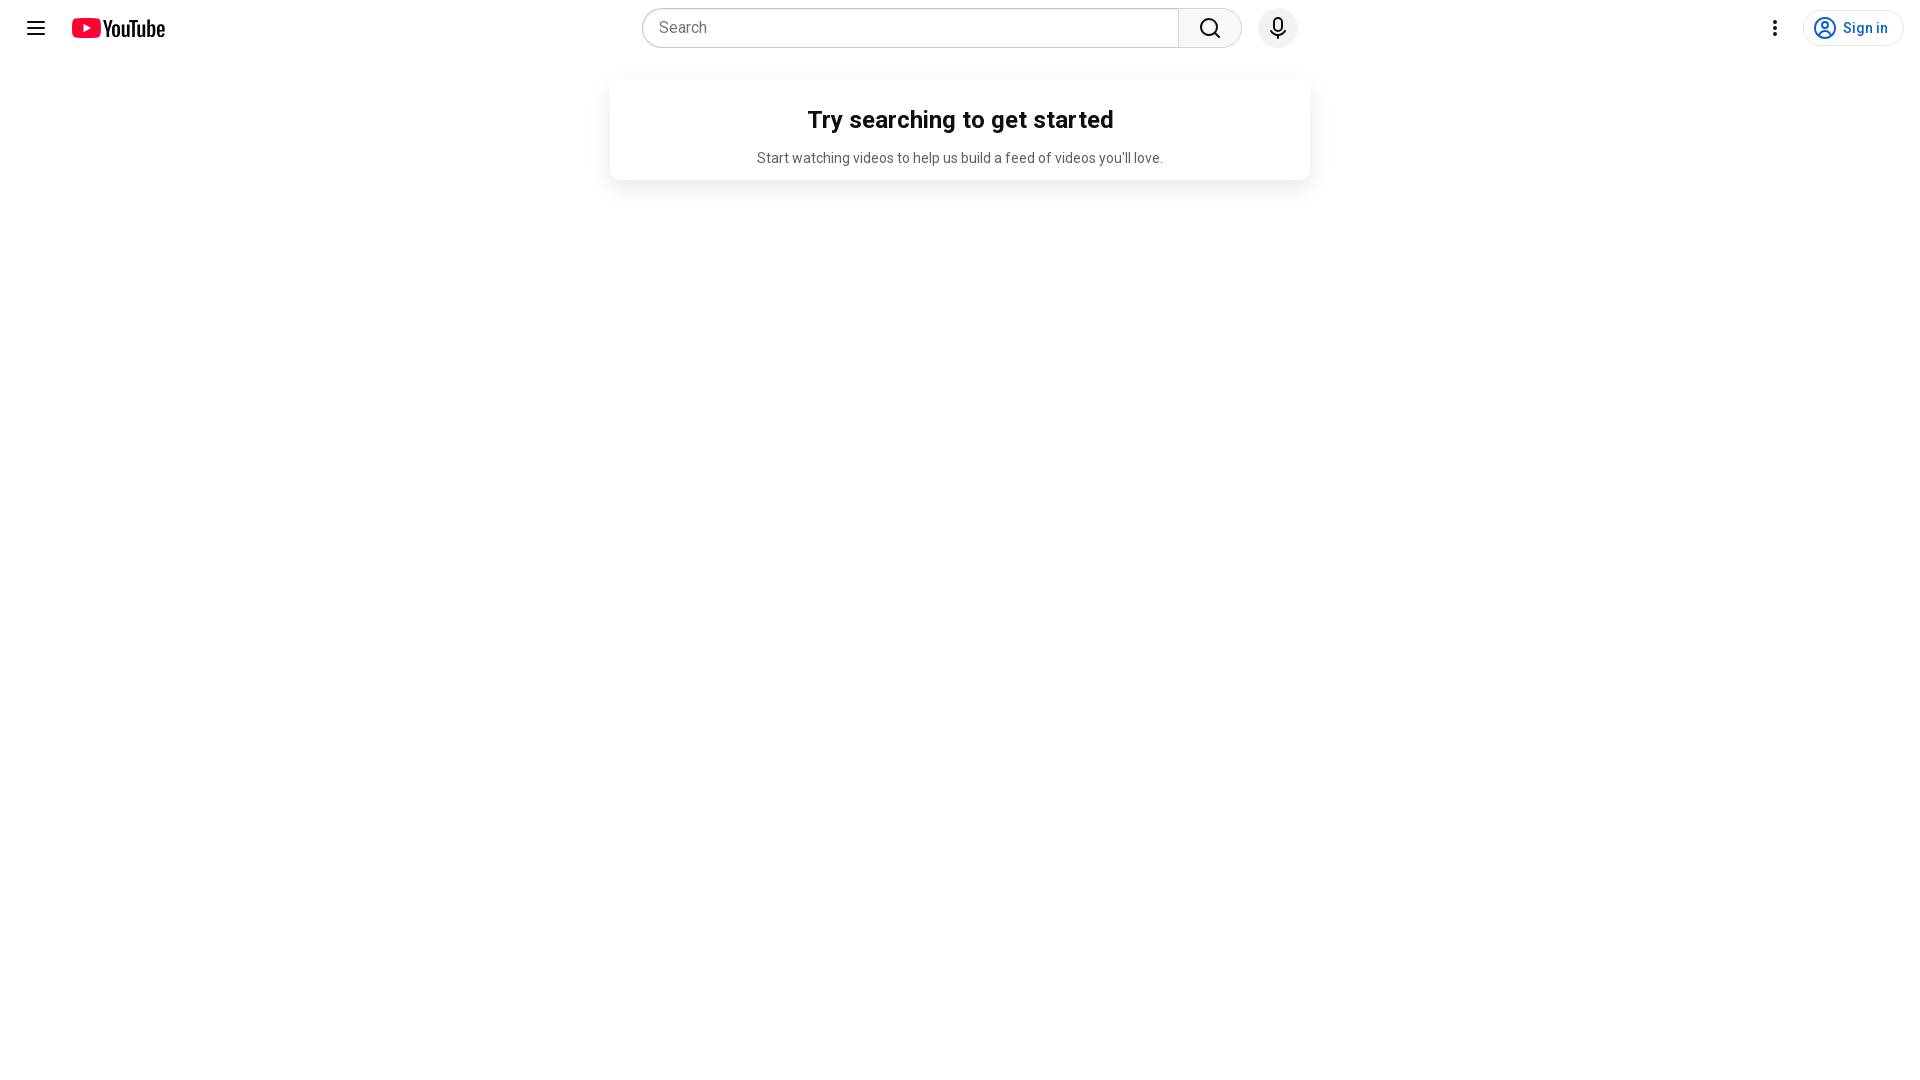

Page fully loaded (domcontentloaded)
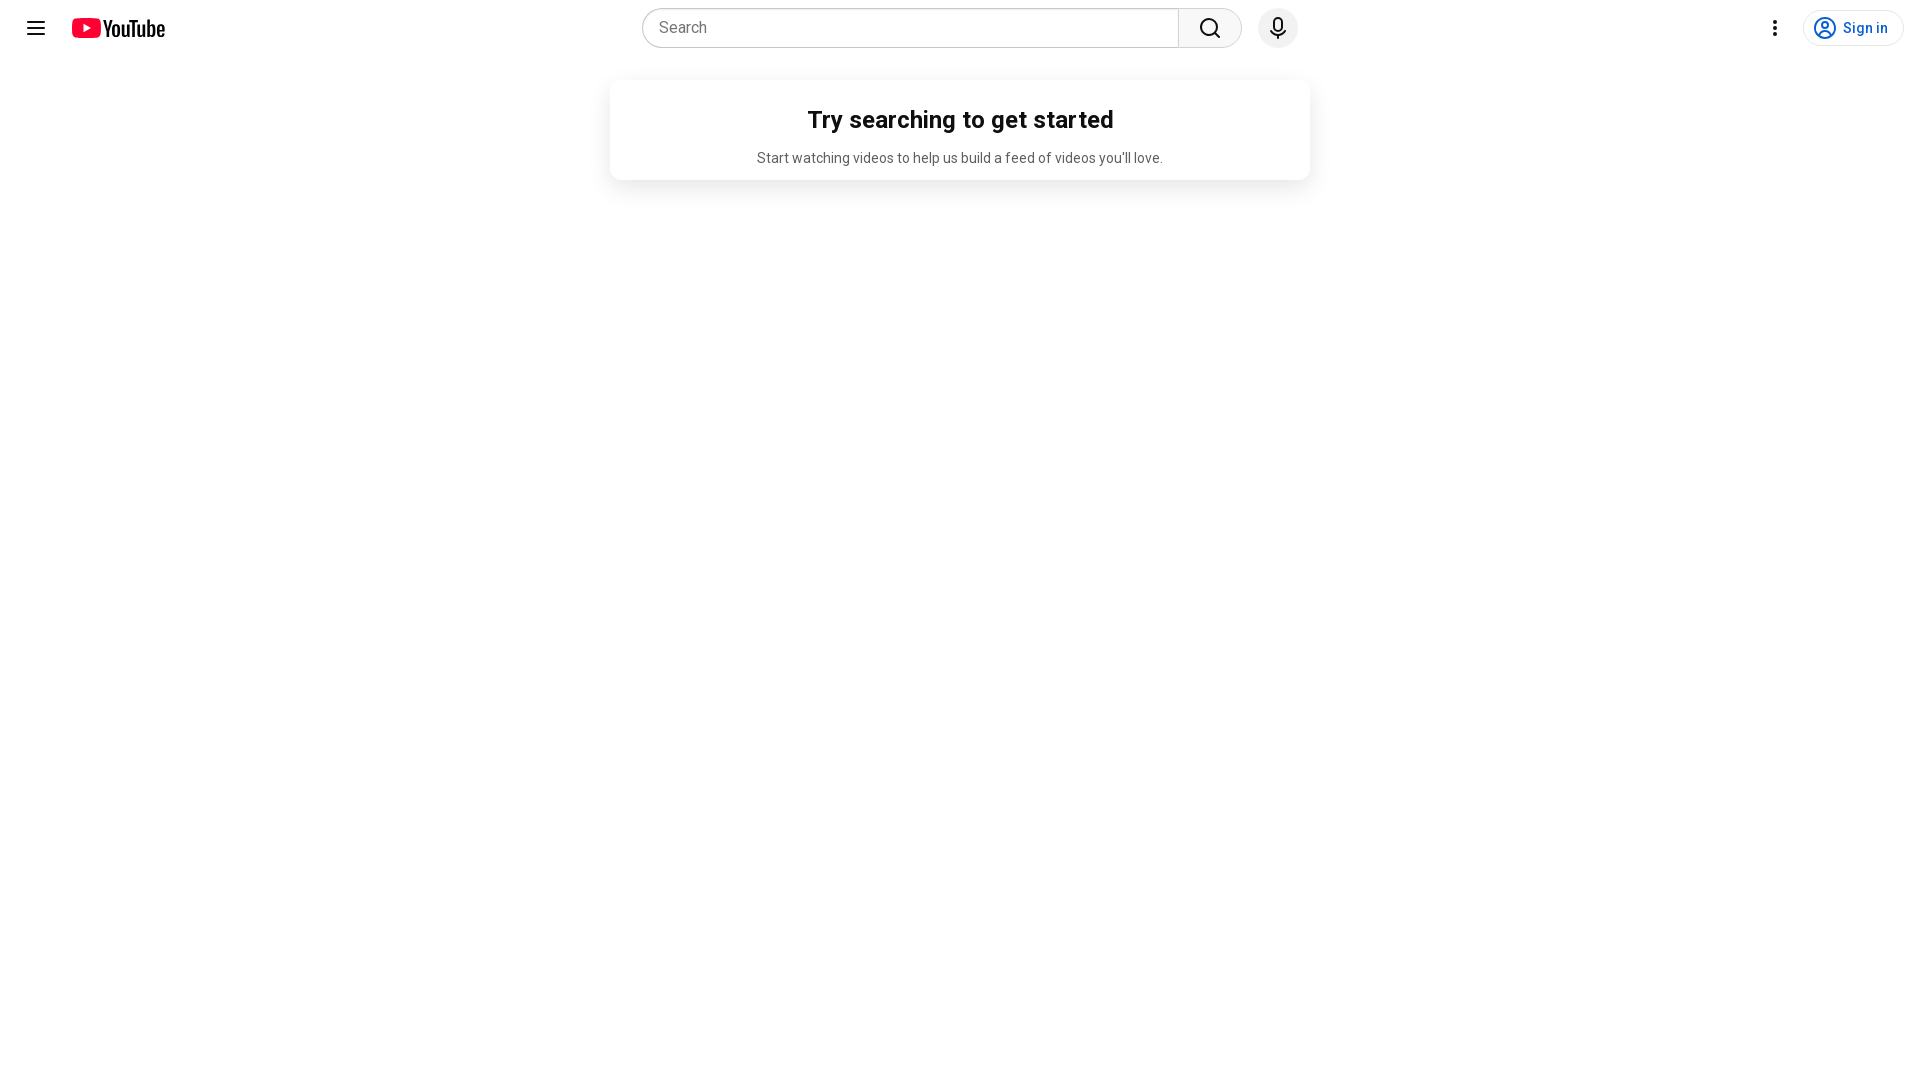

Retrieved page title: YouTube
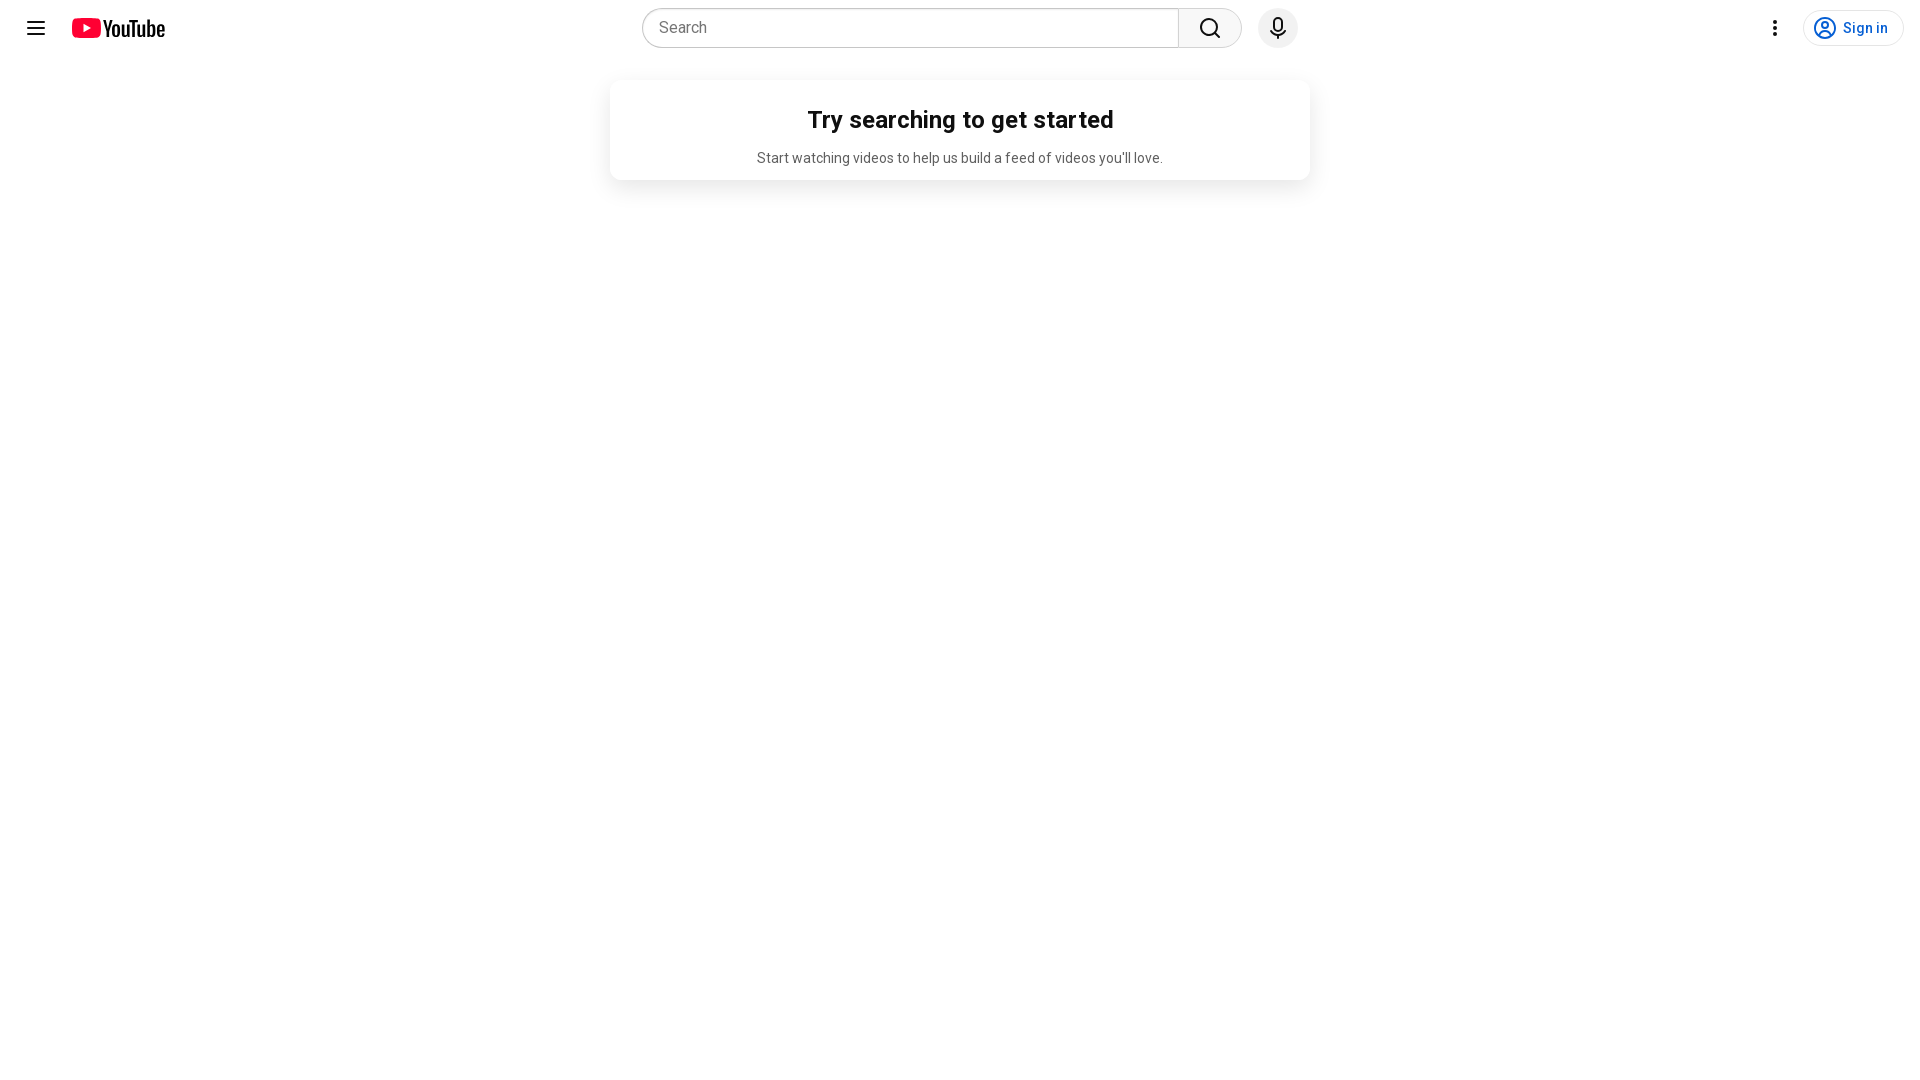

Printed output message
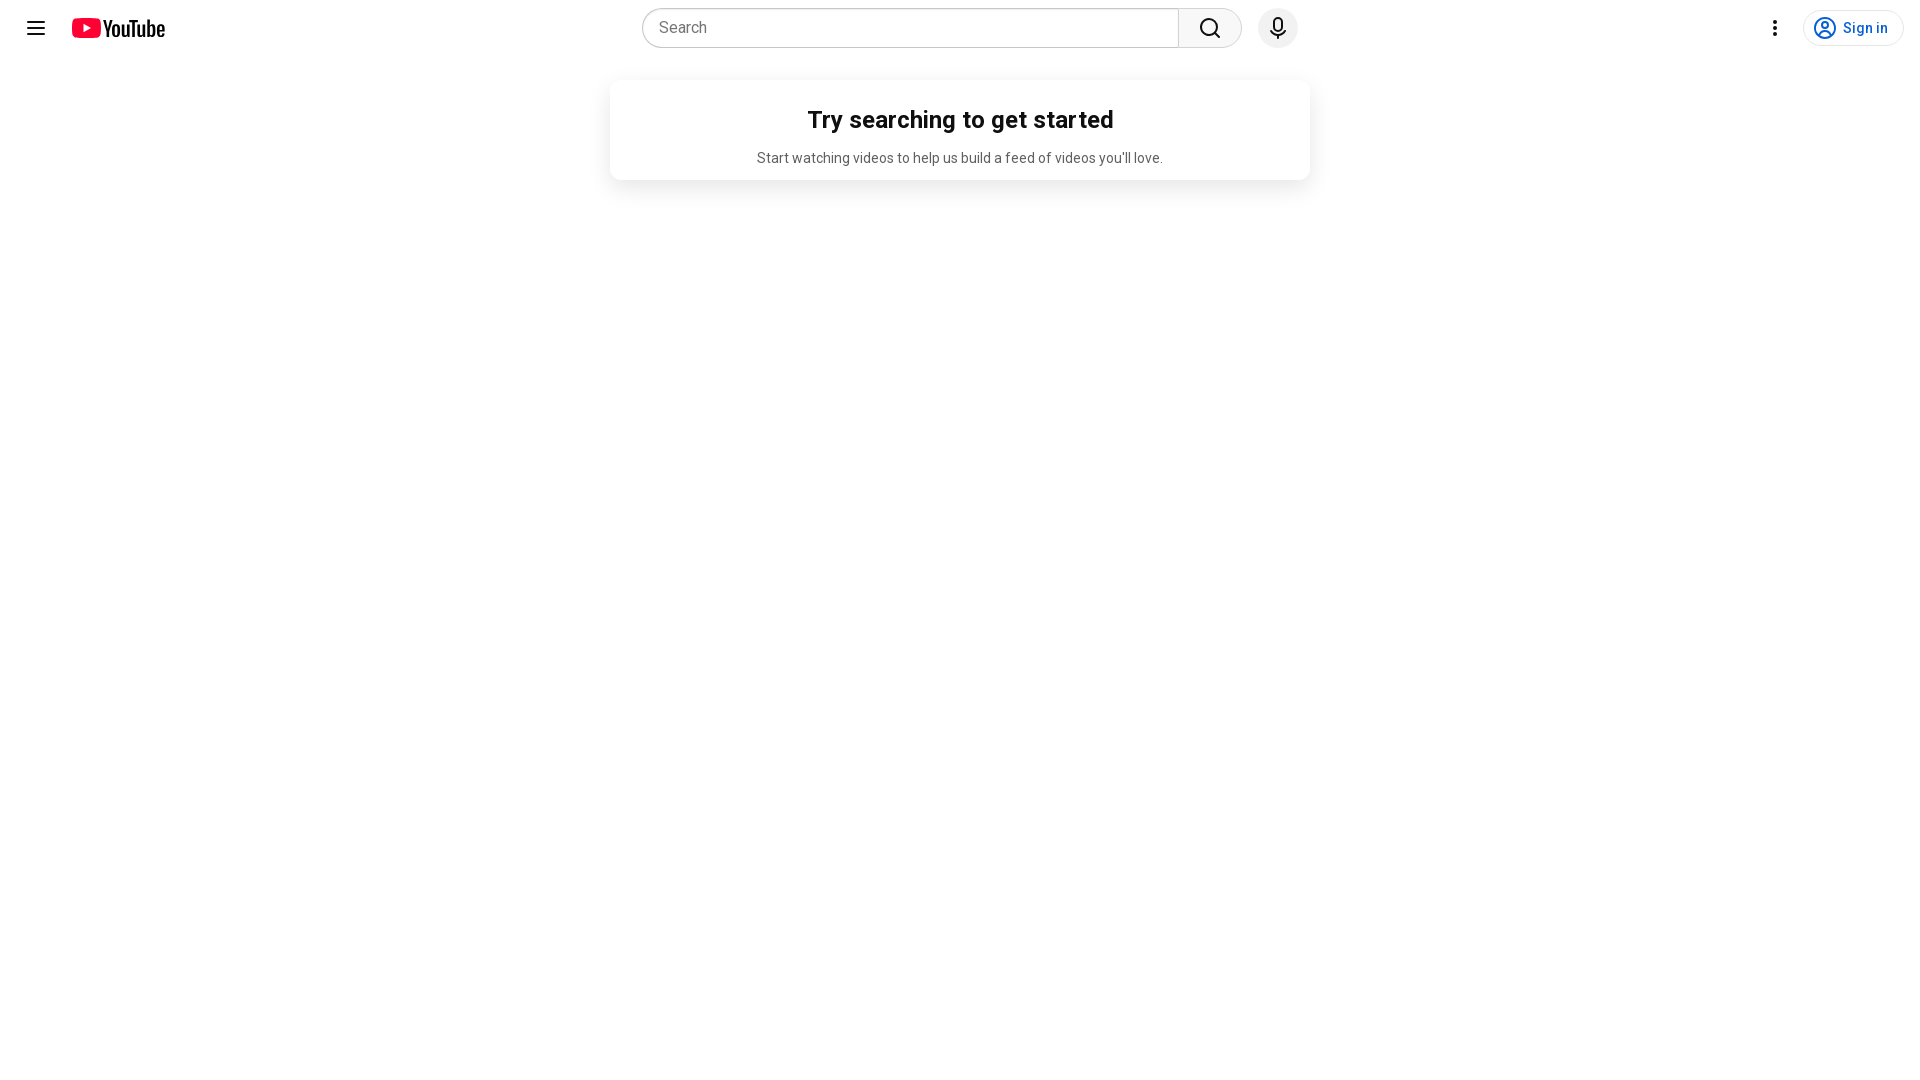

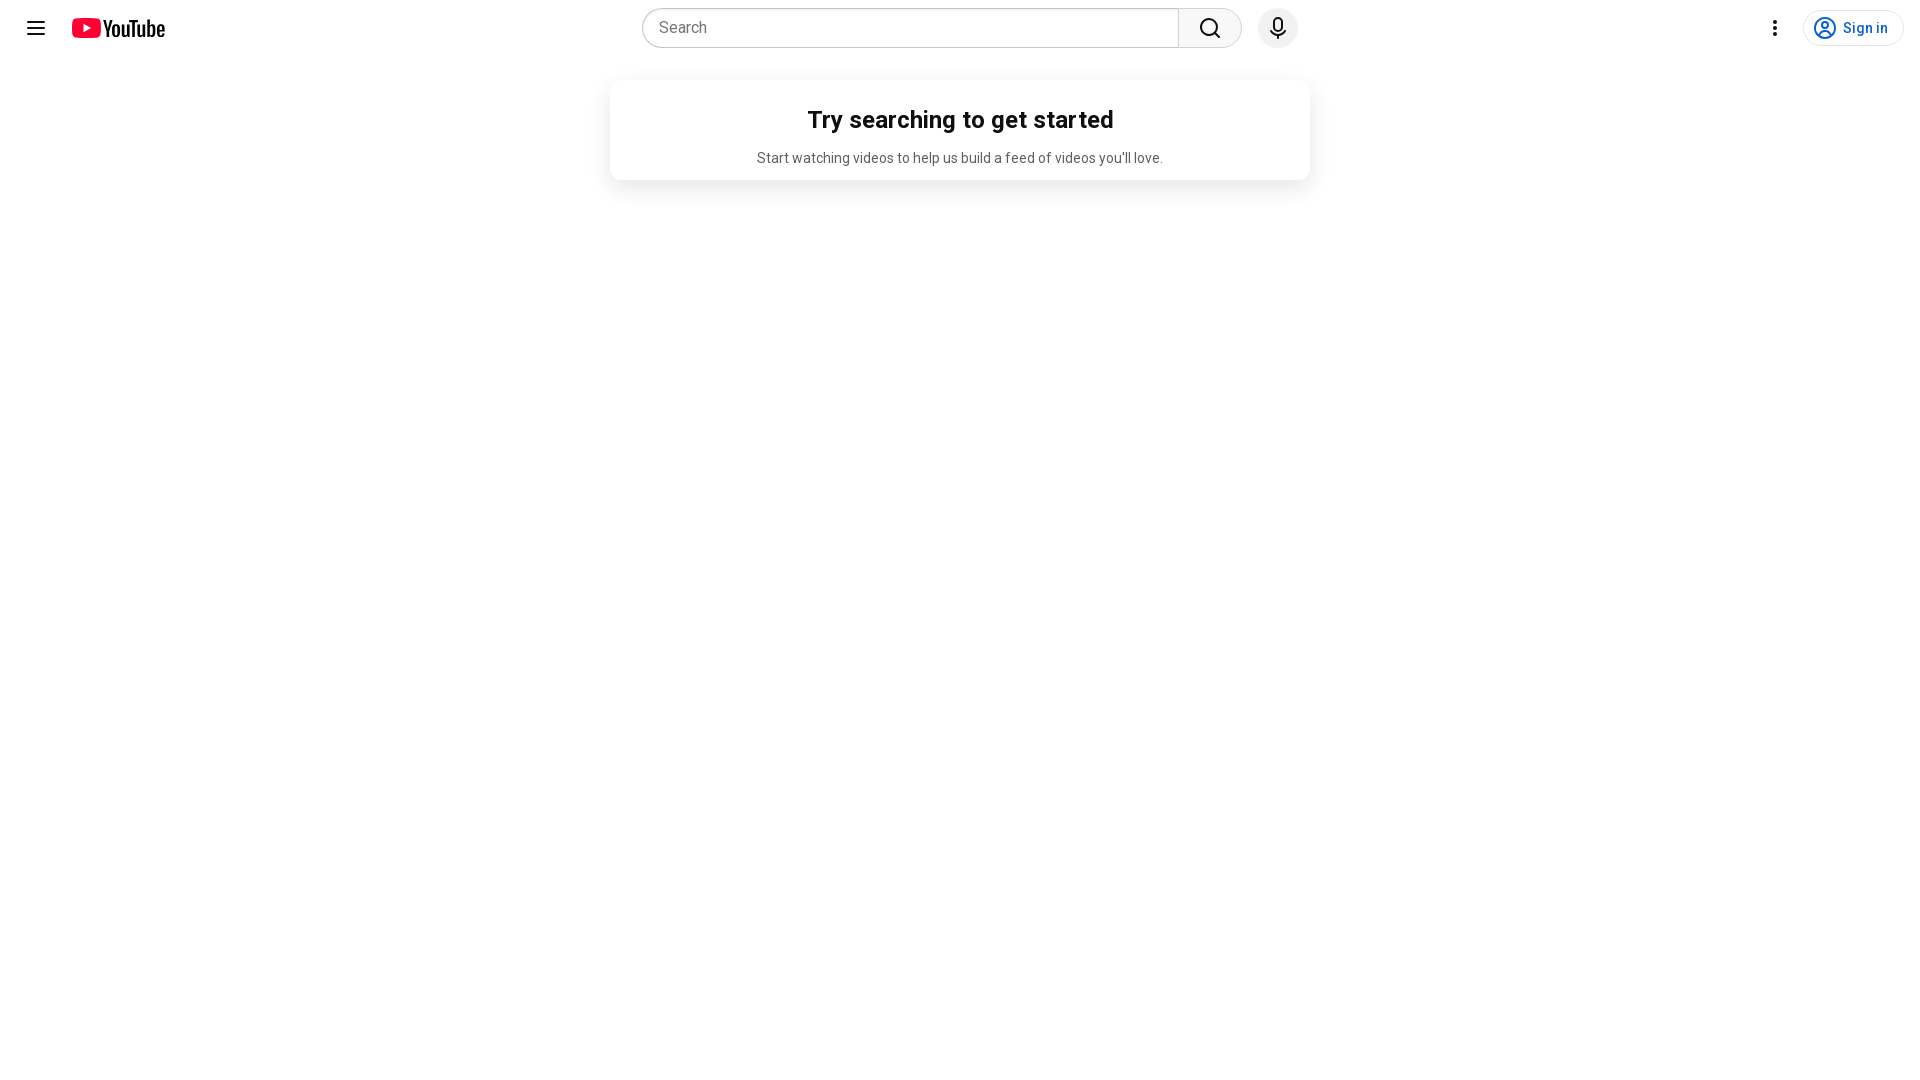